Navigates to jQuery UI demo site, clicks on Dialog menu item, switches to iframe containing the dialog demo, and closes the dialog box

Starting URL: https://jqueryui.com/

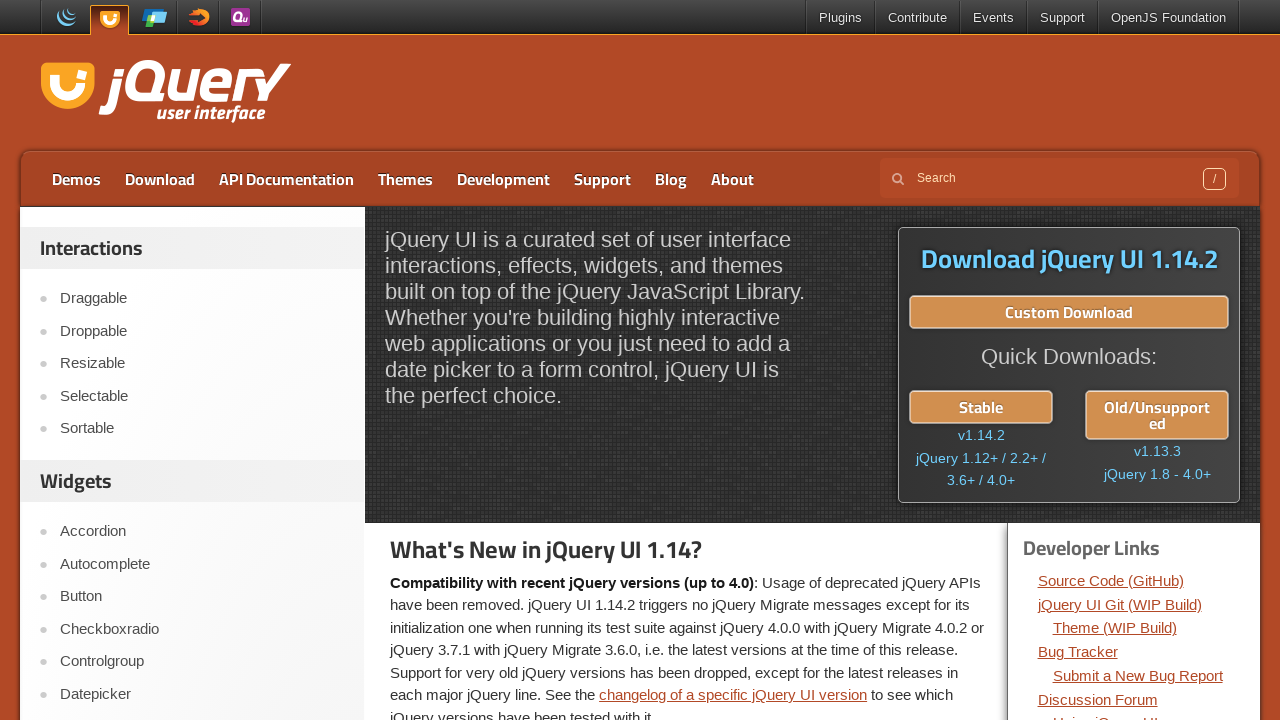

Clicked on Dialog menu item from the left pane at (202, 709) on xpath=//a[contains(text(),'Dialog')]
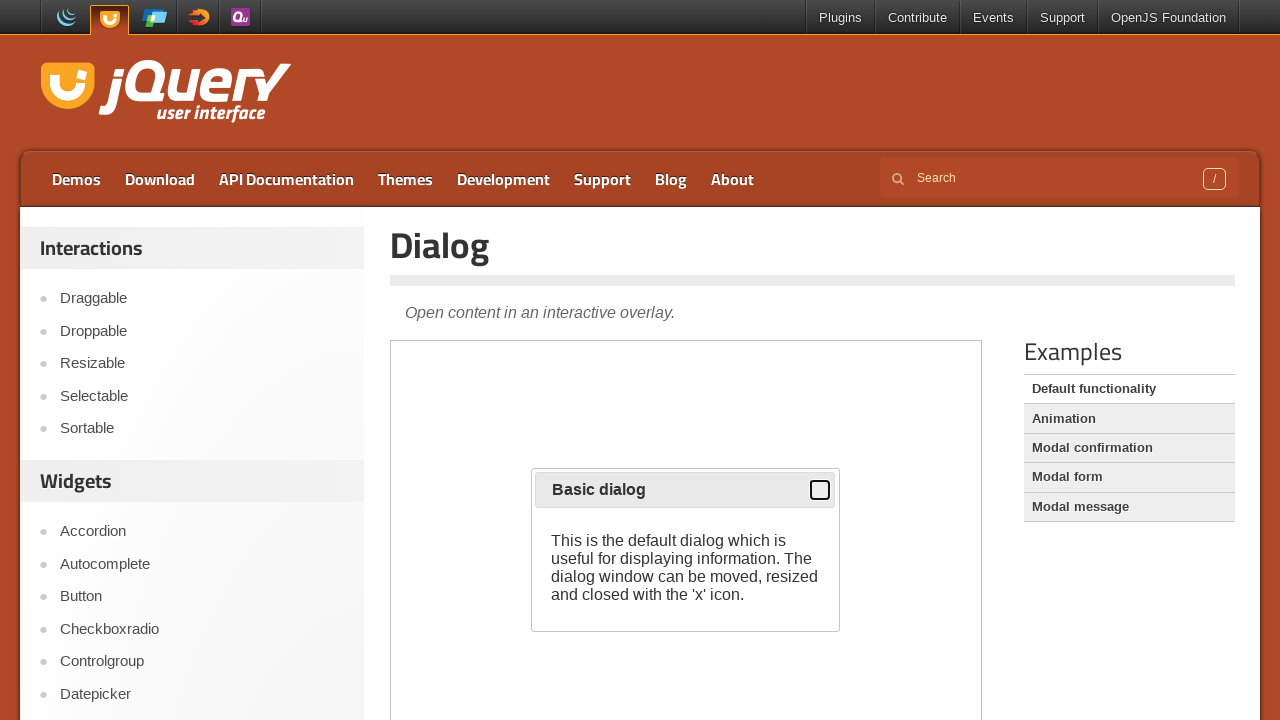

Dialog iframe loaded
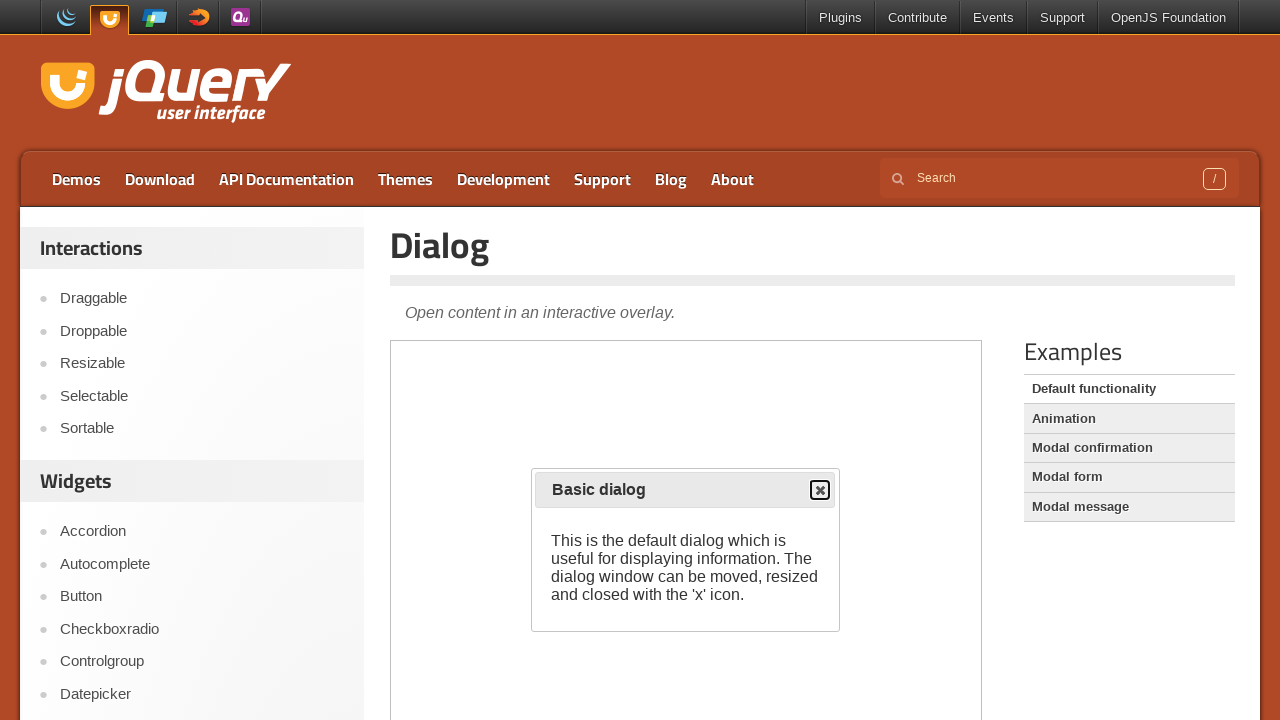

Switched to dialog demo iframe
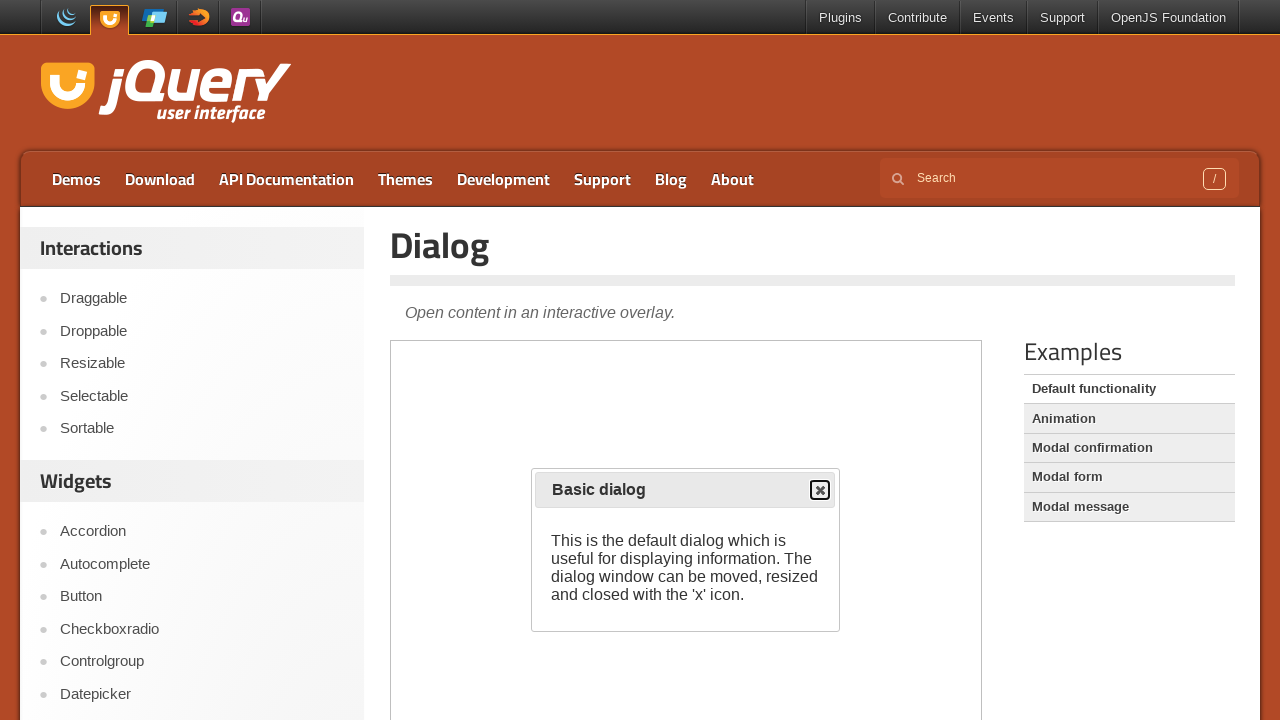

Clicked the close button in the dialog box at (820, 490) on xpath=//body/div[@id='container']/div[@id='content-wrapper']/div[1]/div[1]/ifram
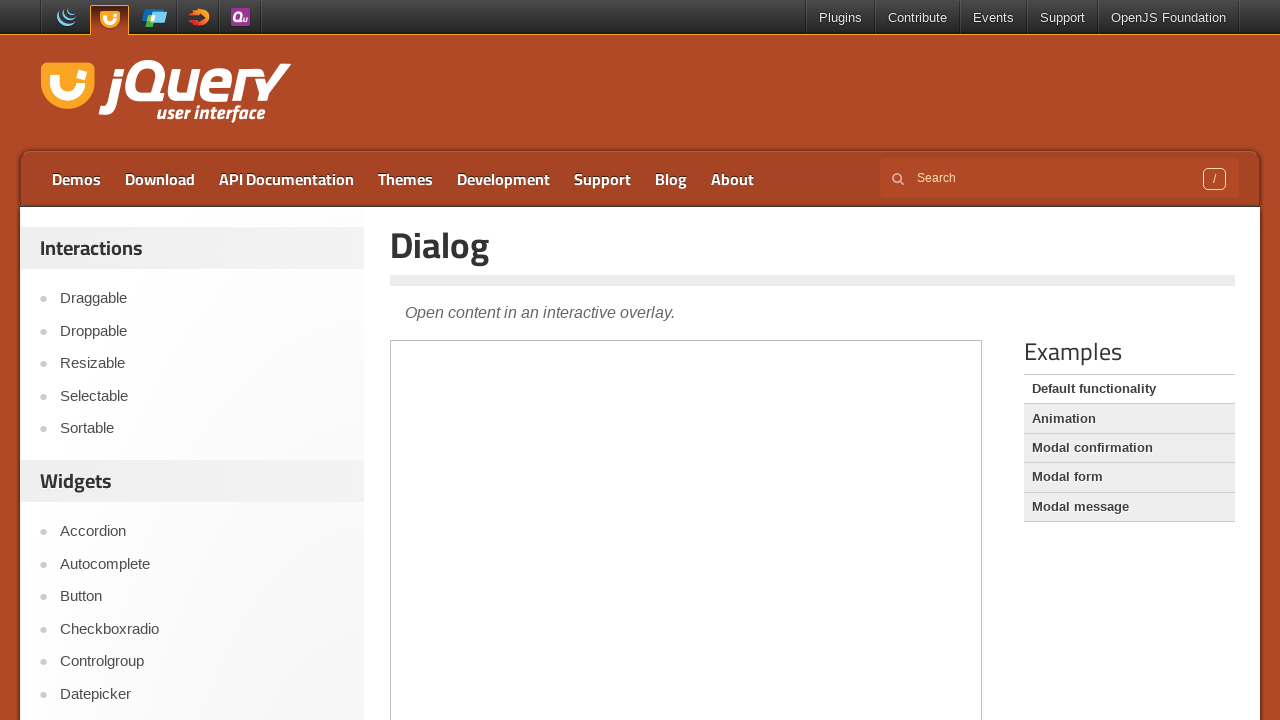

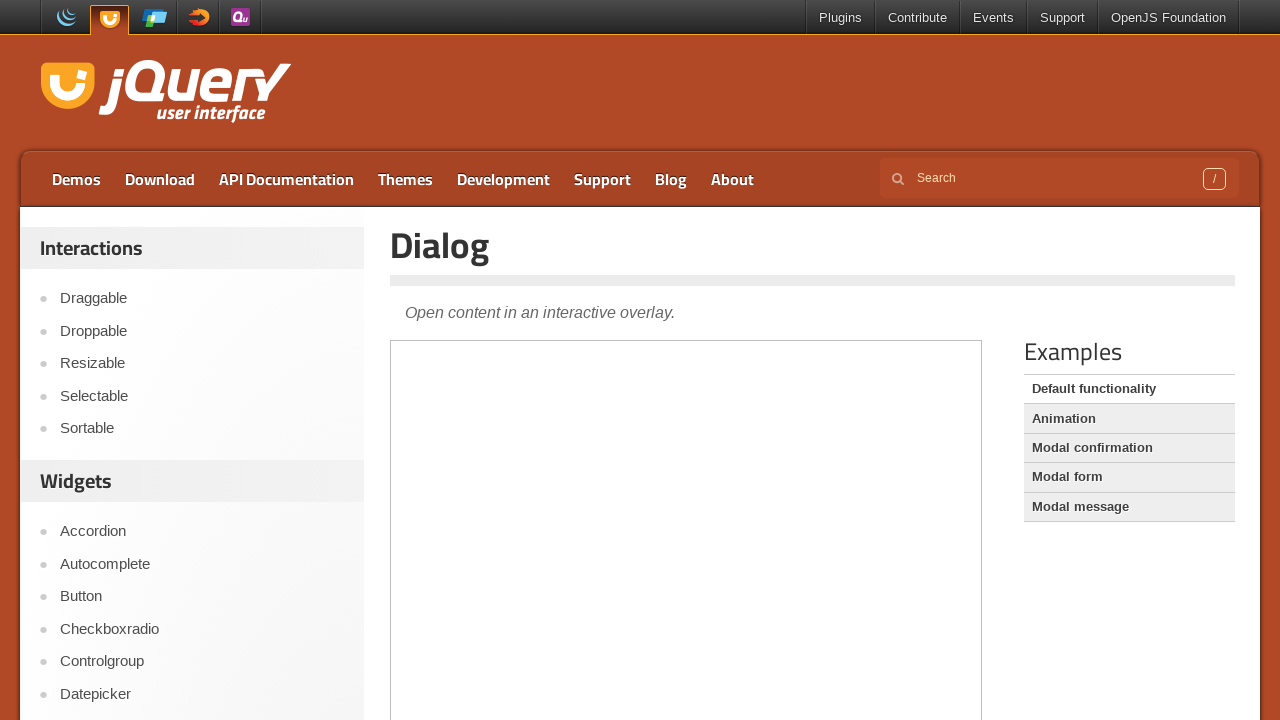